Tests keyboard key press functionality by sending SPACE and LEFT arrow keys to a target element and verifying the displayed result text matches the expected key pressed.

Starting URL: http://the-internet.herokuapp.com/key_presses

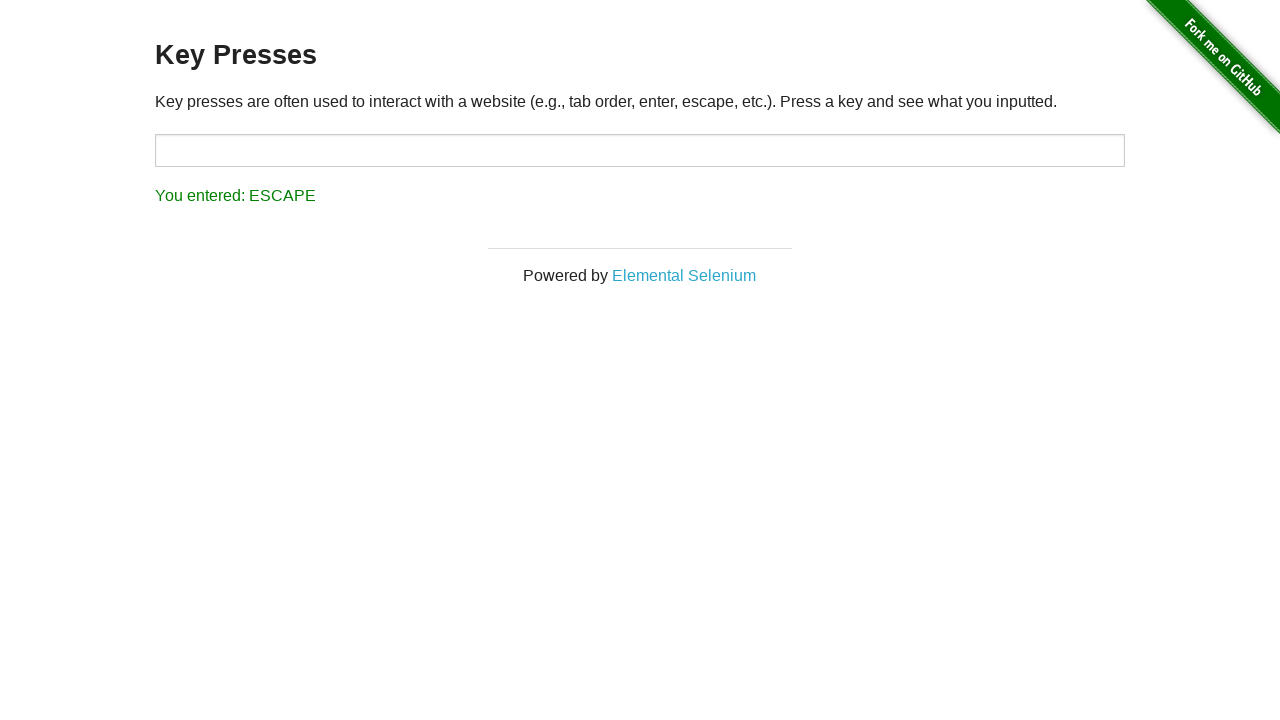

Pressed SPACE key on target element on #target
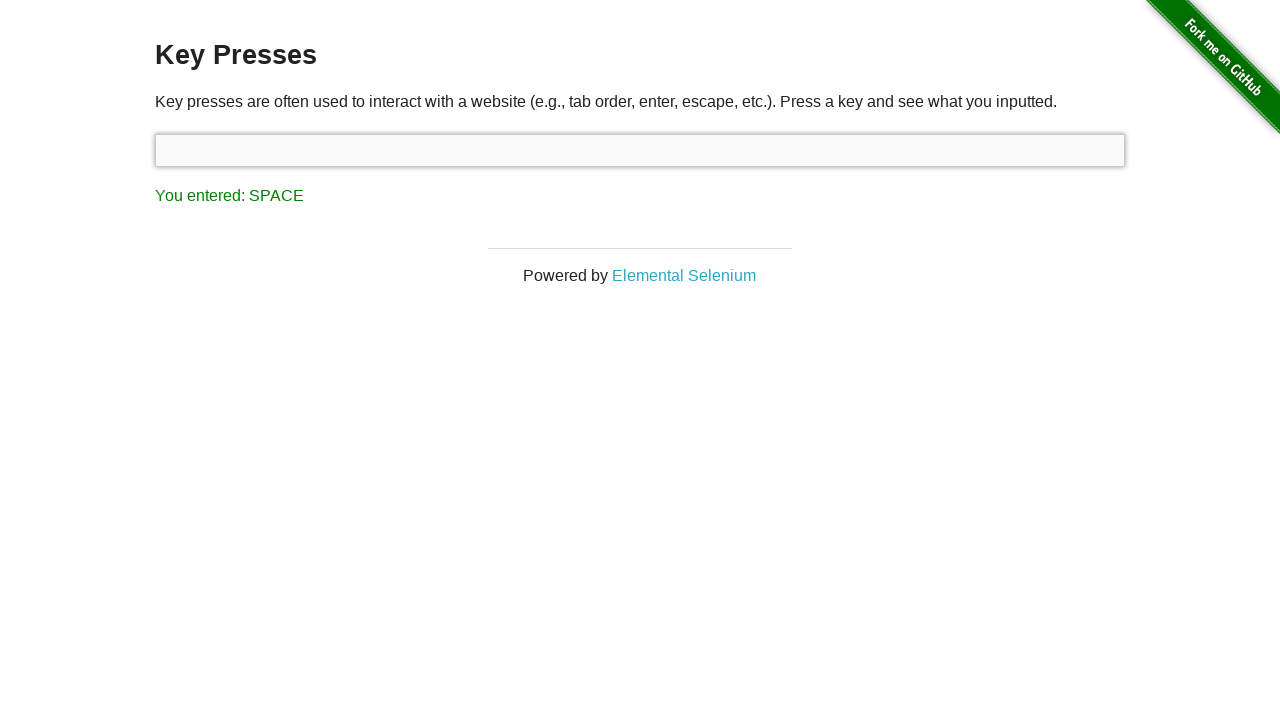

Result element loaded after SPACE key press
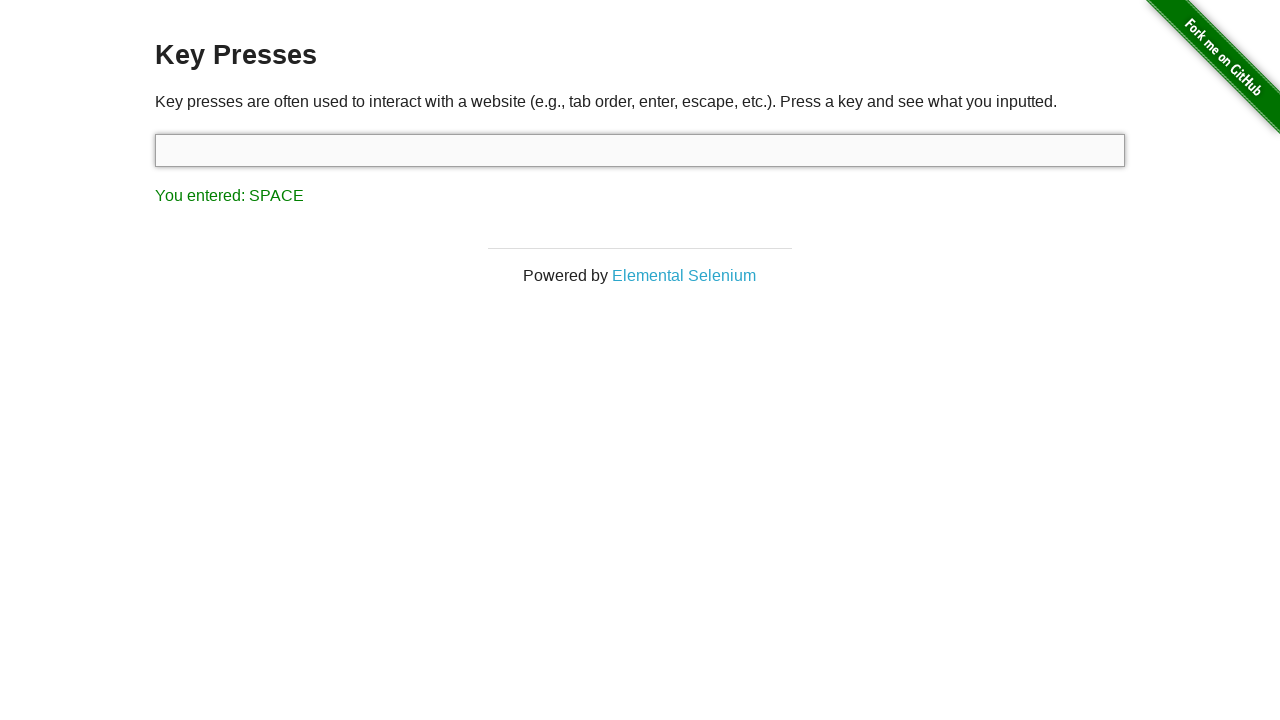

Retrieved result text: You entered: SPACE
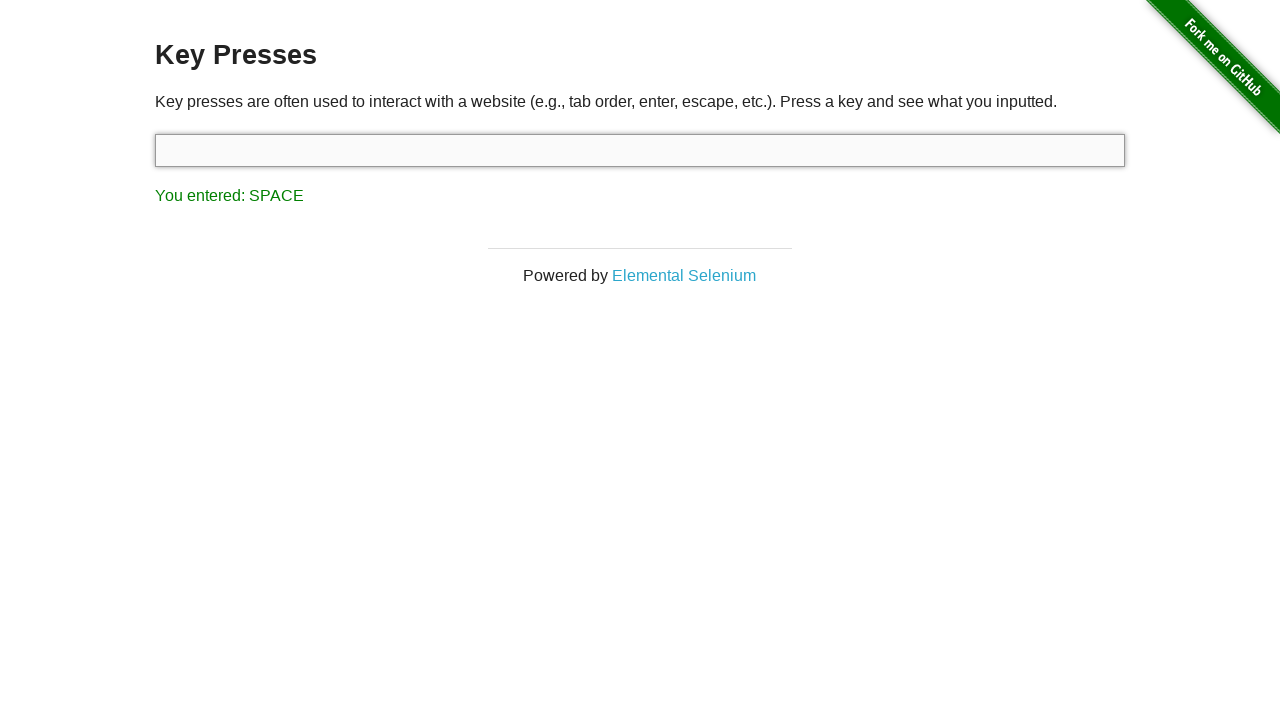

Verified result text matches expected SPACE key press
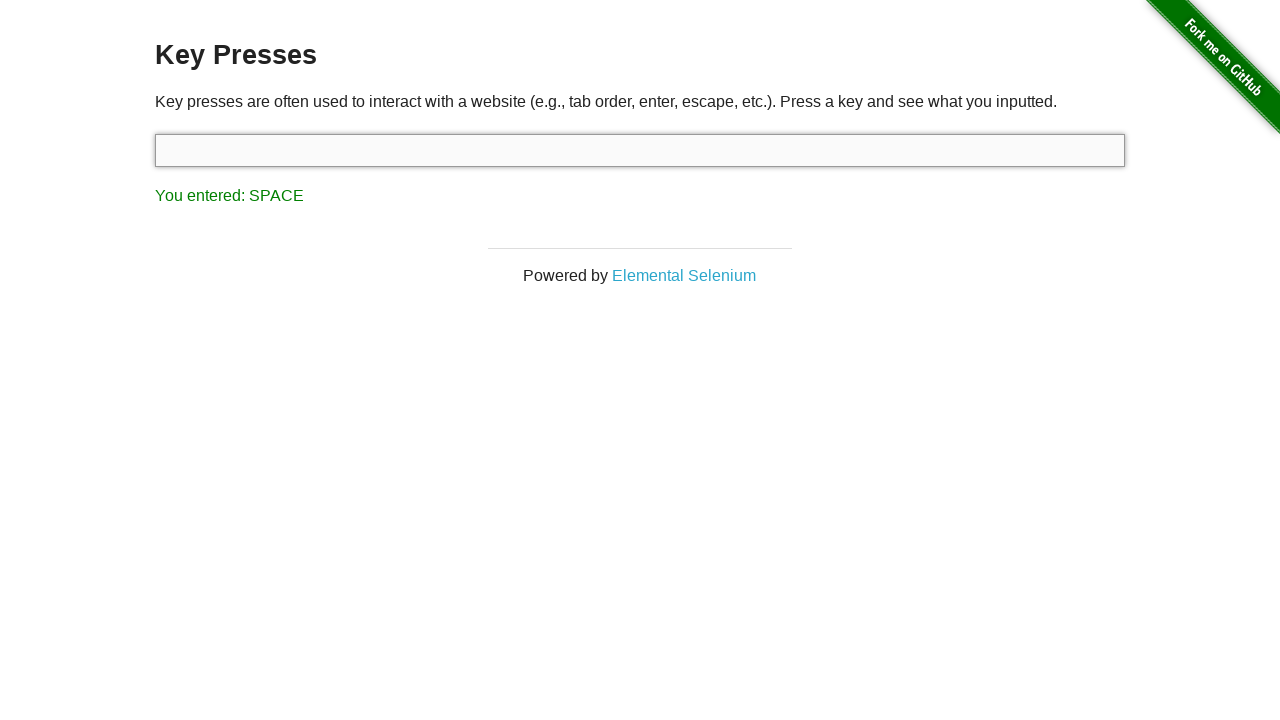

Pressed LEFT arrow key on focused element
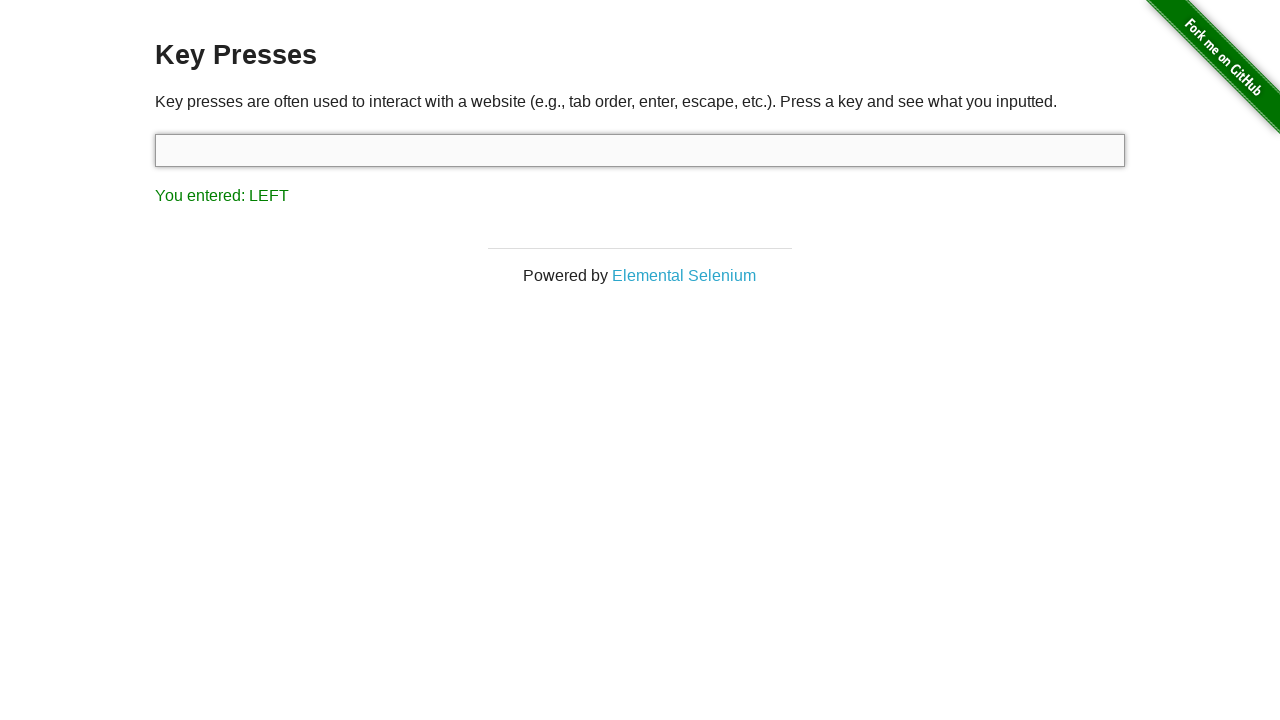

Retrieved result text: You entered: LEFT
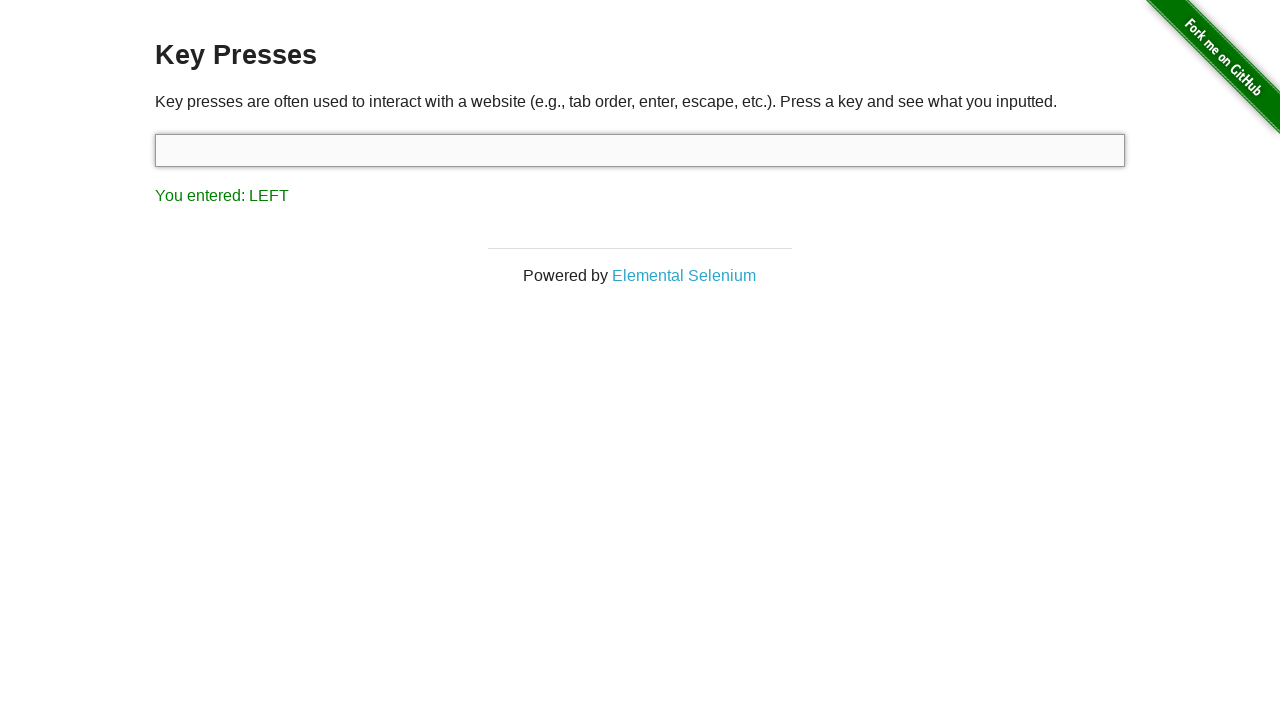

Verified result text matches expected LEFT arrow key press
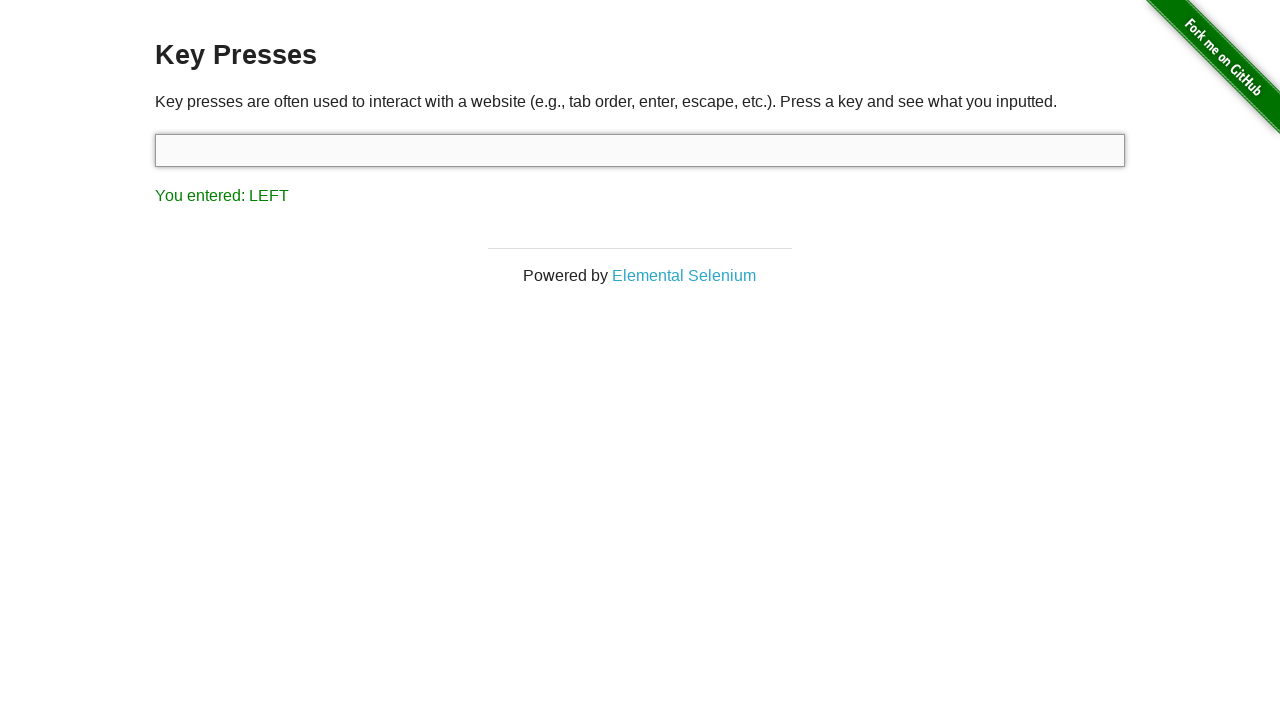

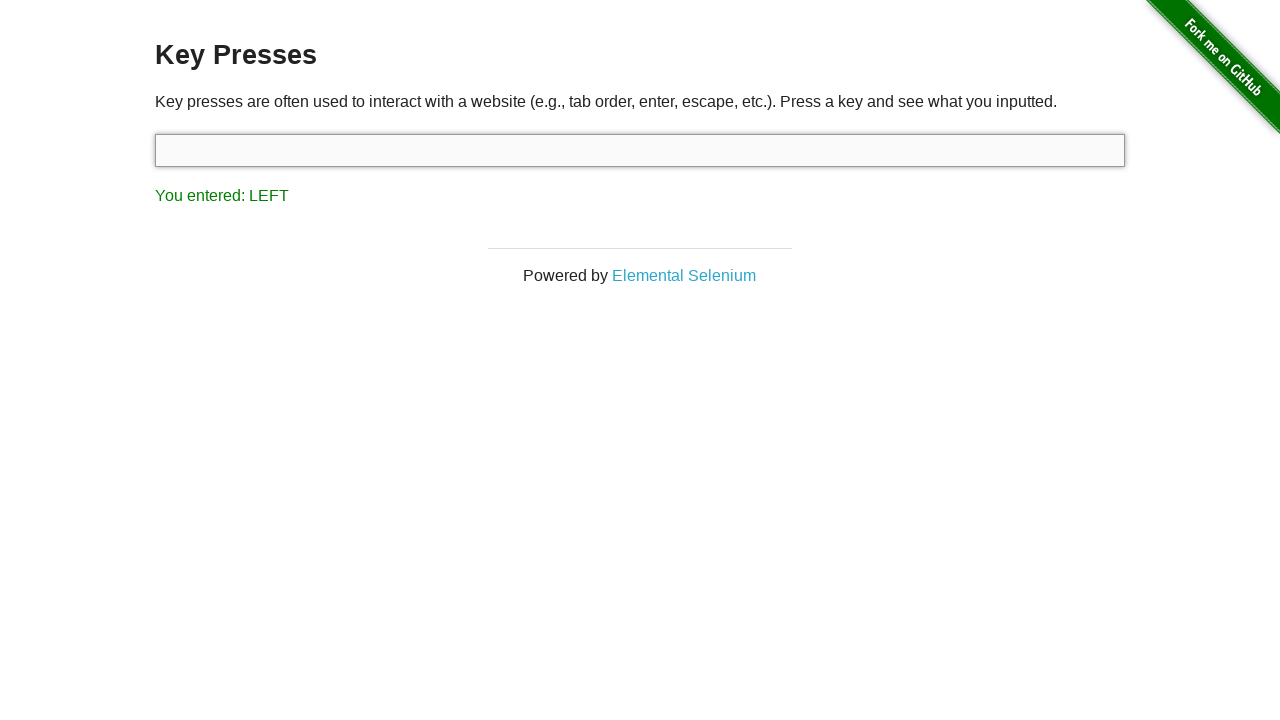